Tests filling out a practice form by entering first name, last name, email, and selecting gender on the DemoQA automation practice form.

Starting URL: https://demoqa.com/automation-practice-form

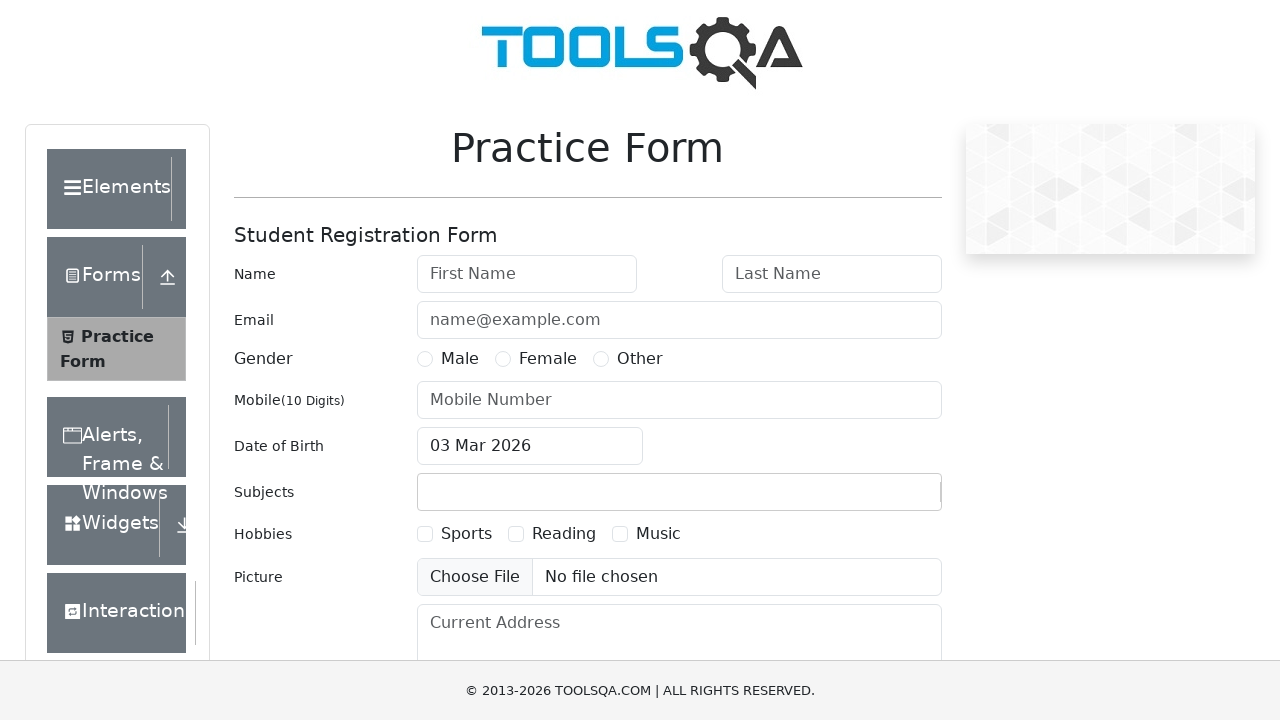

Filled first name field with 'Tech' on #firstName
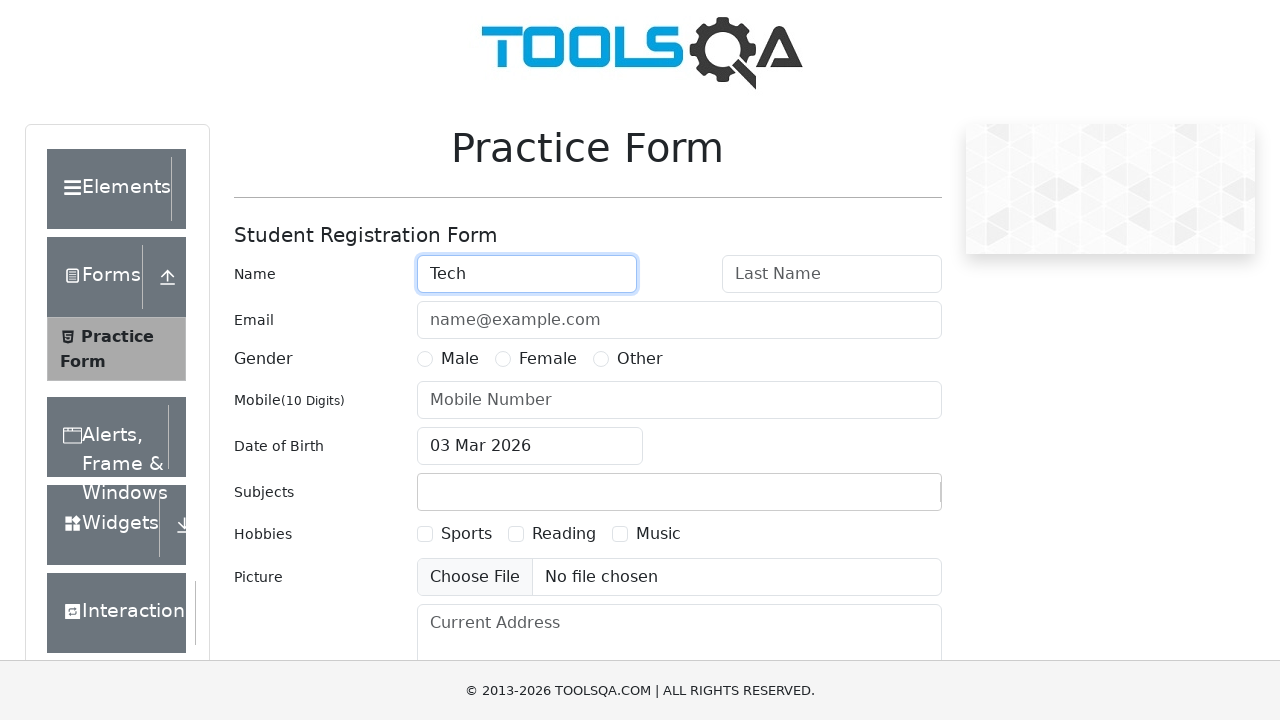

Filled last name field with 'Istanbul' on #lastName
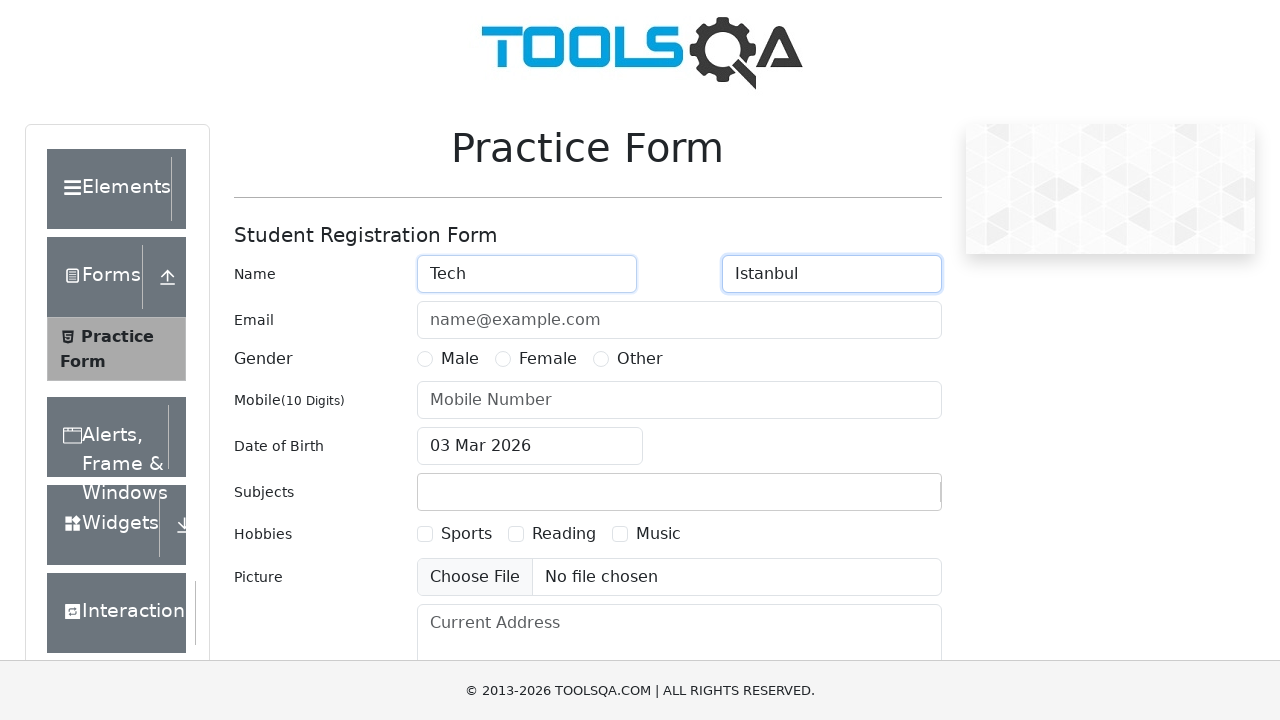

Filled email field with 'info@techistanbul.com' on #userEmail
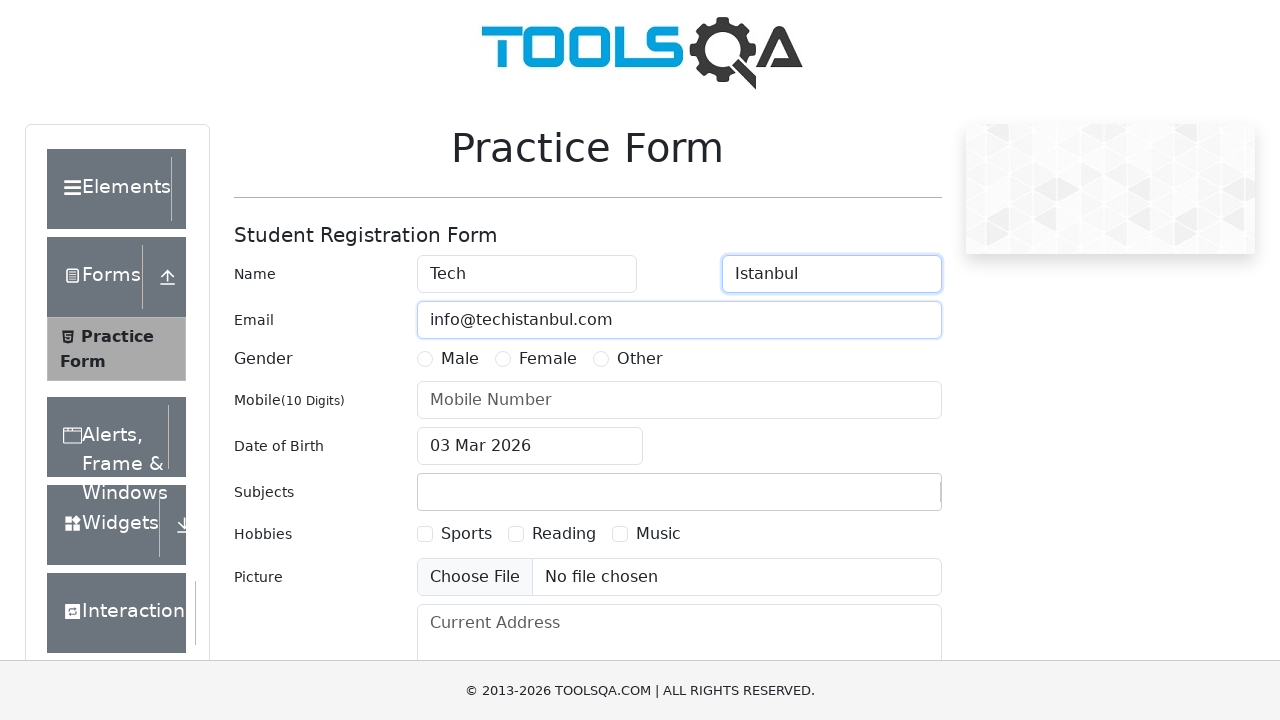

Selected Male gender option at (460, 359) on label[for='gender-radio-1']
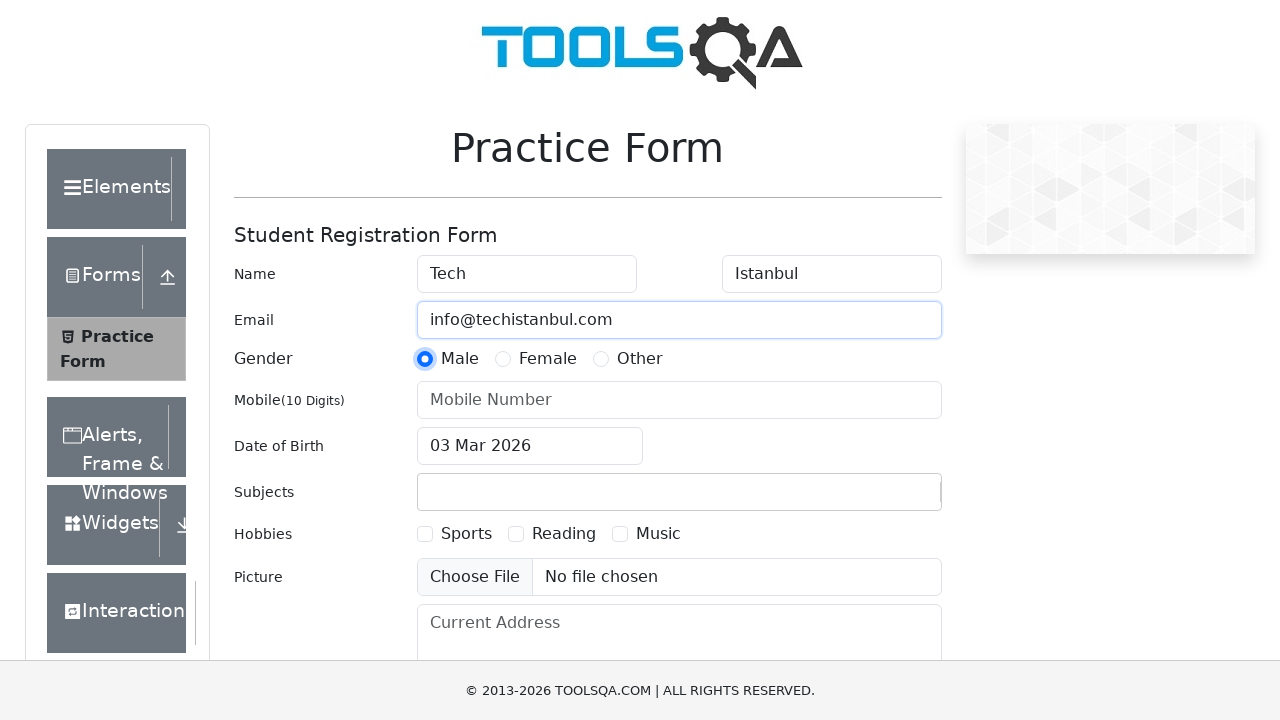

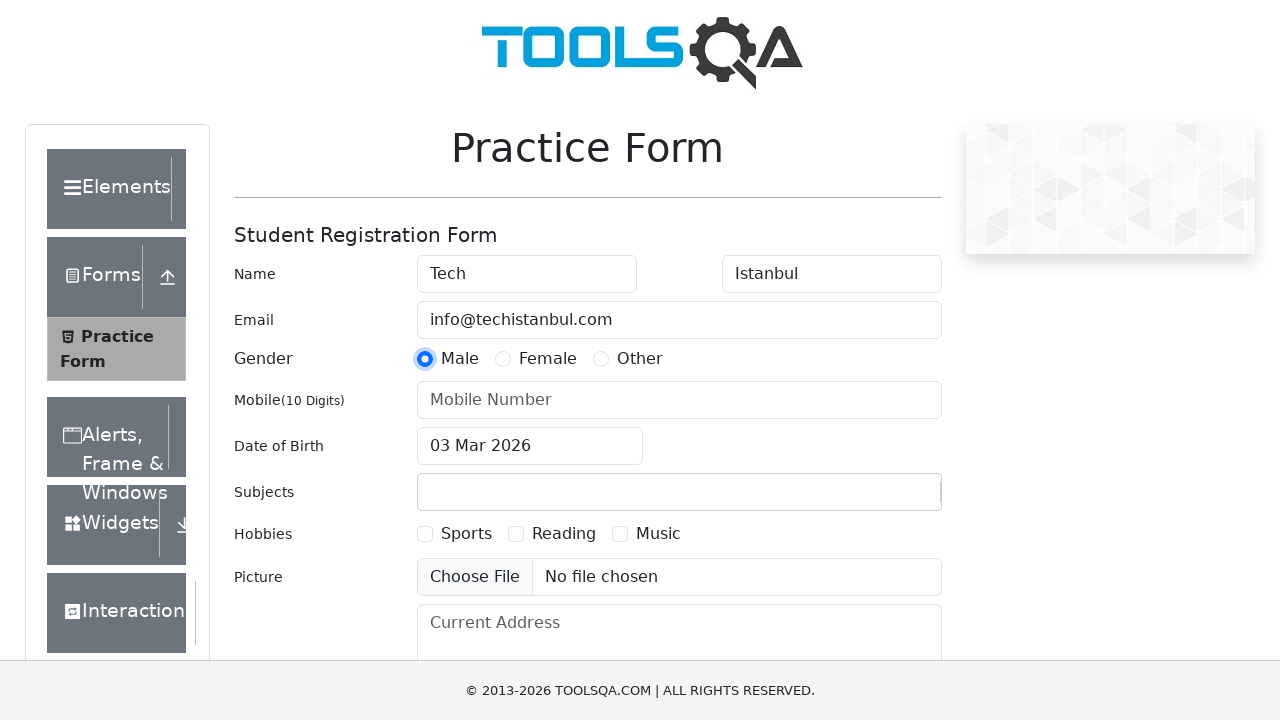